Tests positive signup flow by creating a new account with valid username, email and password

Starting URL: https://selenium-blog.herokuapp.com

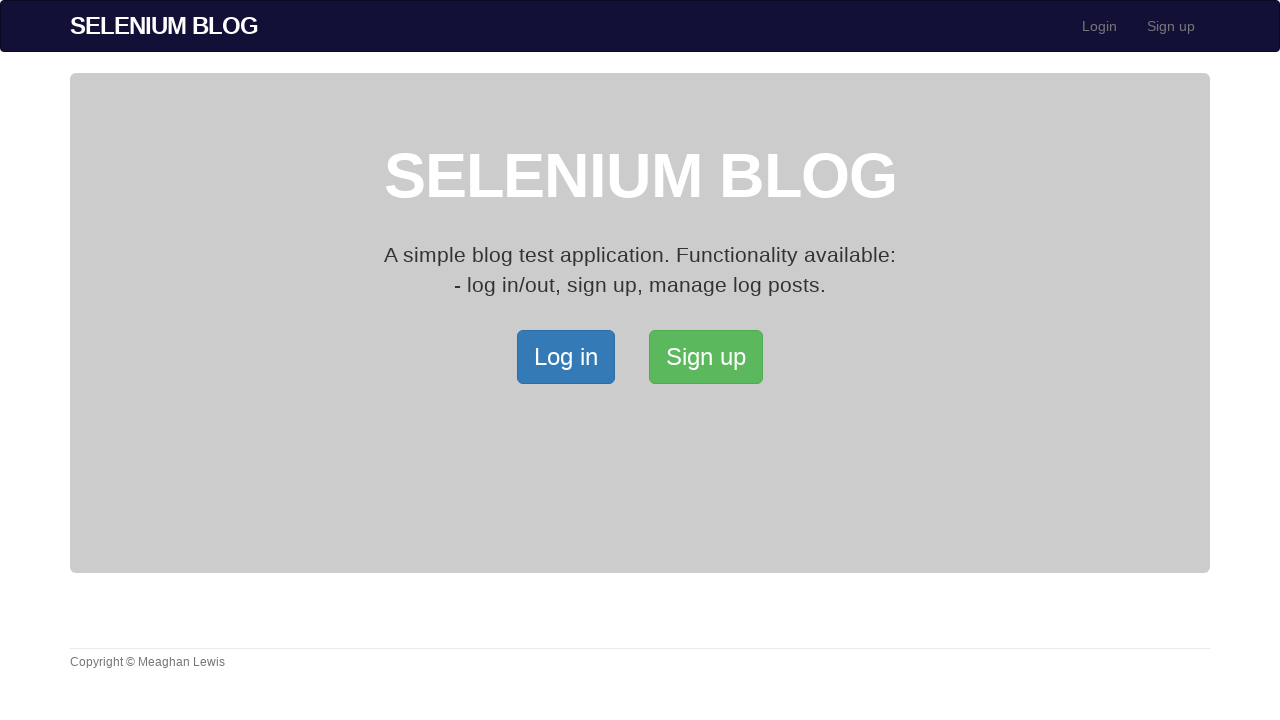

Clicked Signup button to open the SignUp page at (706, 357) on xpath=/html/body/div[2]/div/a[2]
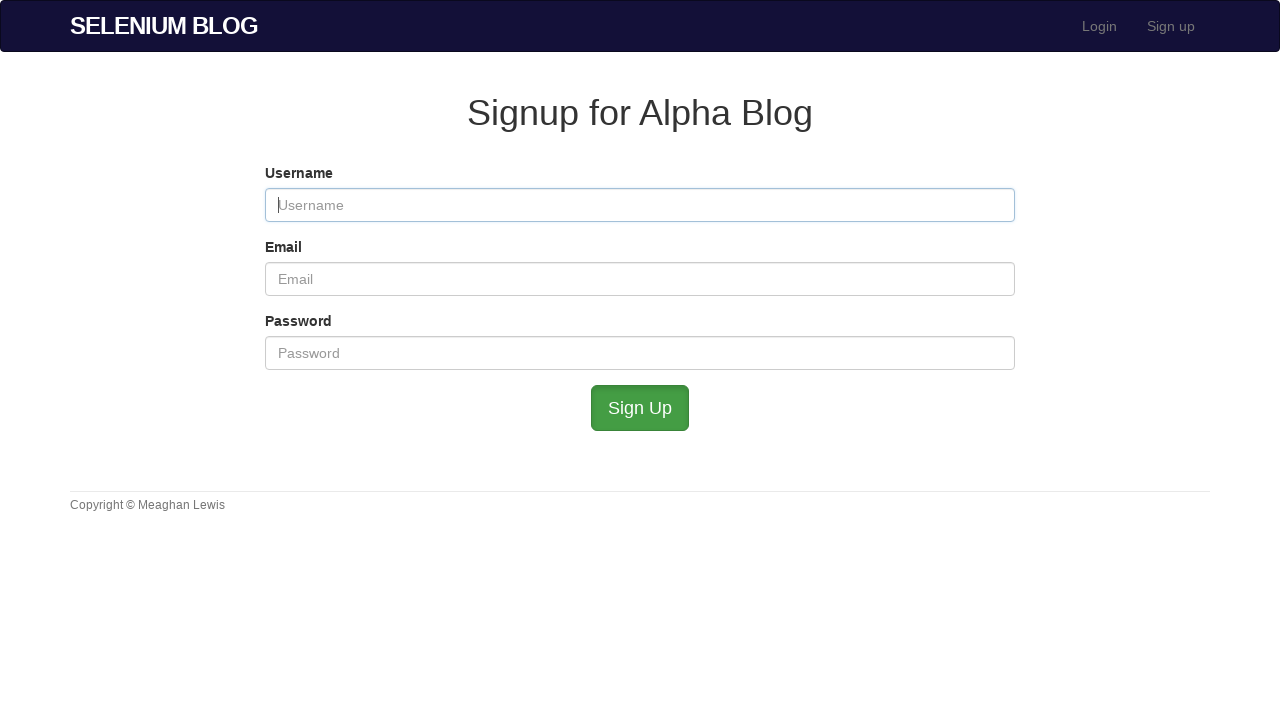

Filled username field with 'testuser789' on #user_username
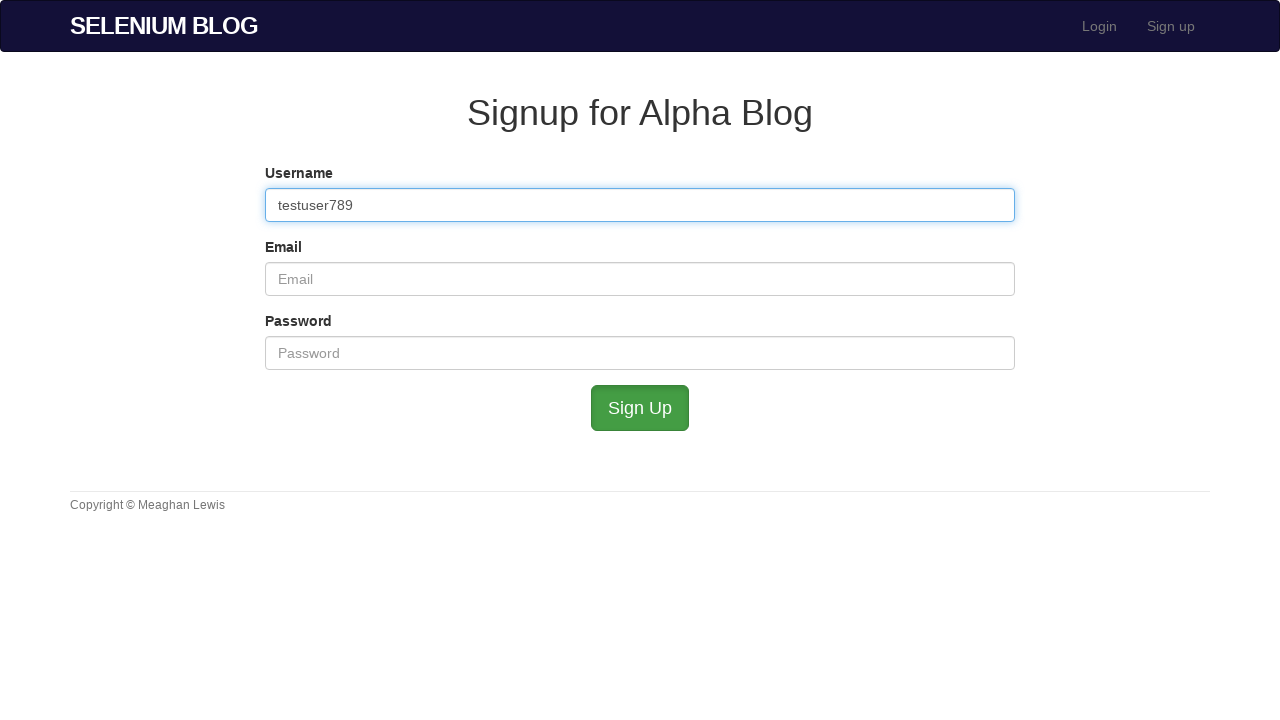

Filled email field with 'testuser789@mailinator.com' on #user_email
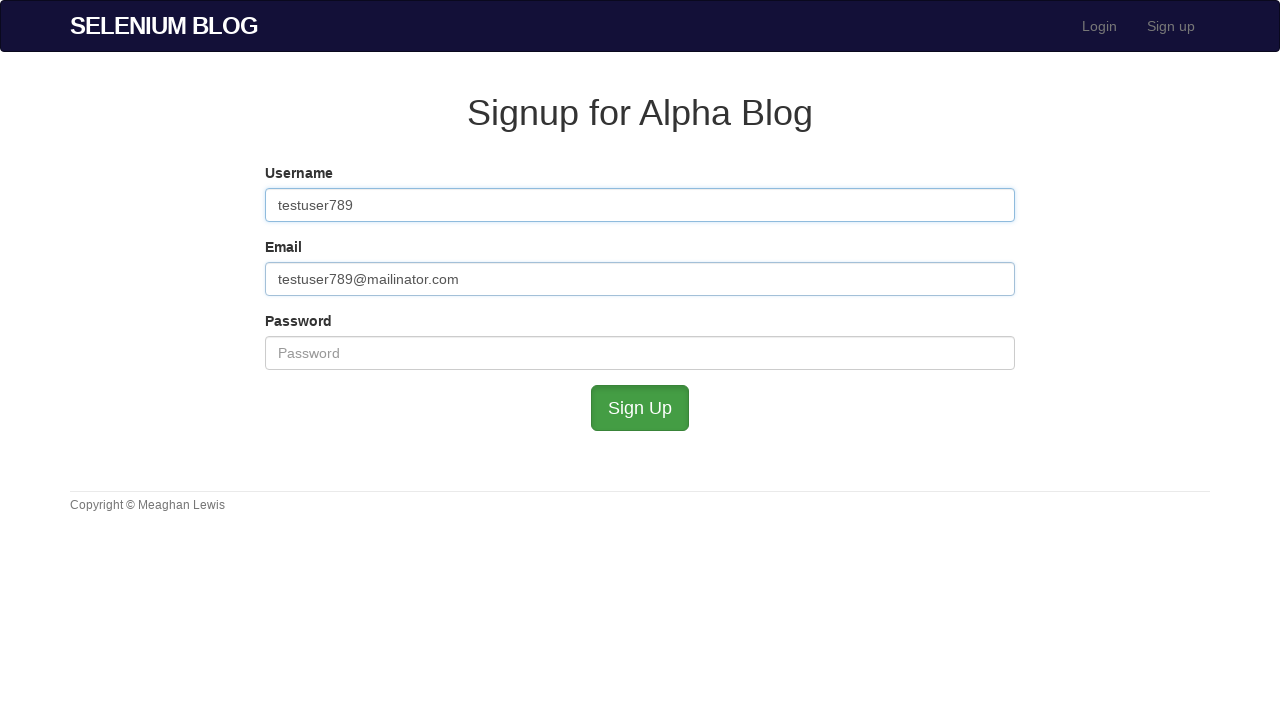

Filled password field with 'testpass123' on #user_password
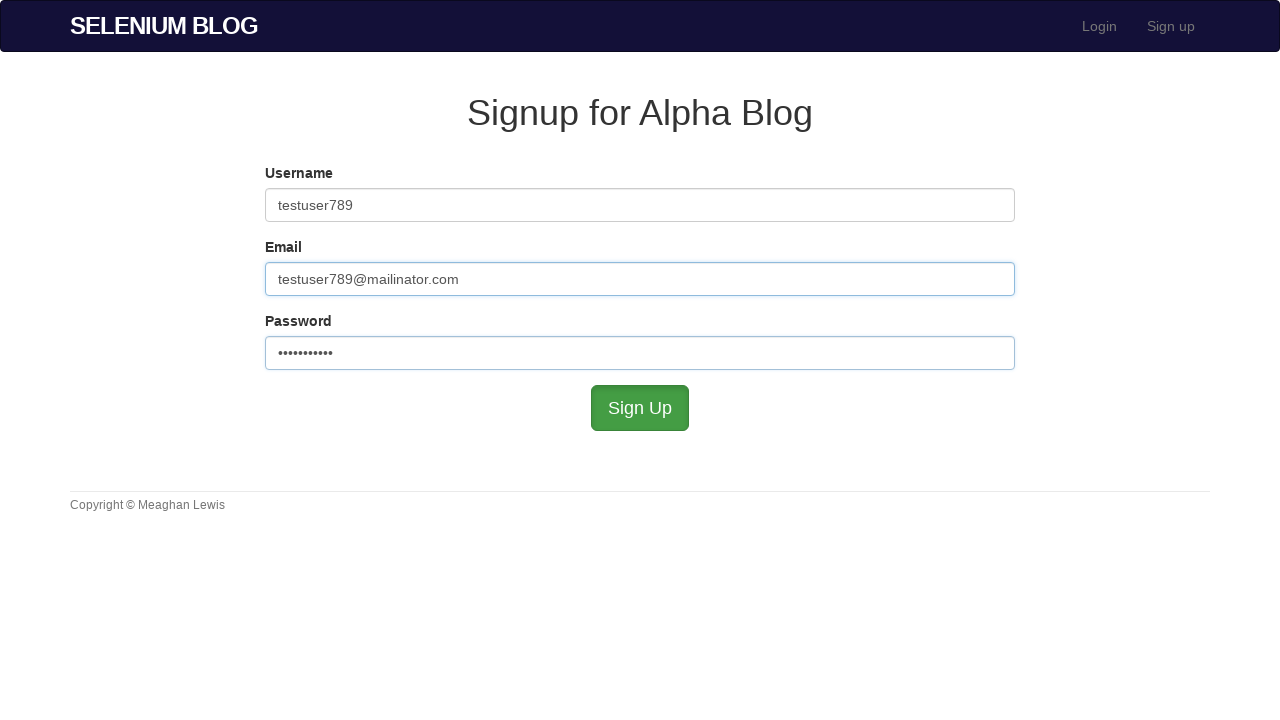

Clicked submit button to complete account signup at (640, 408) on #submit
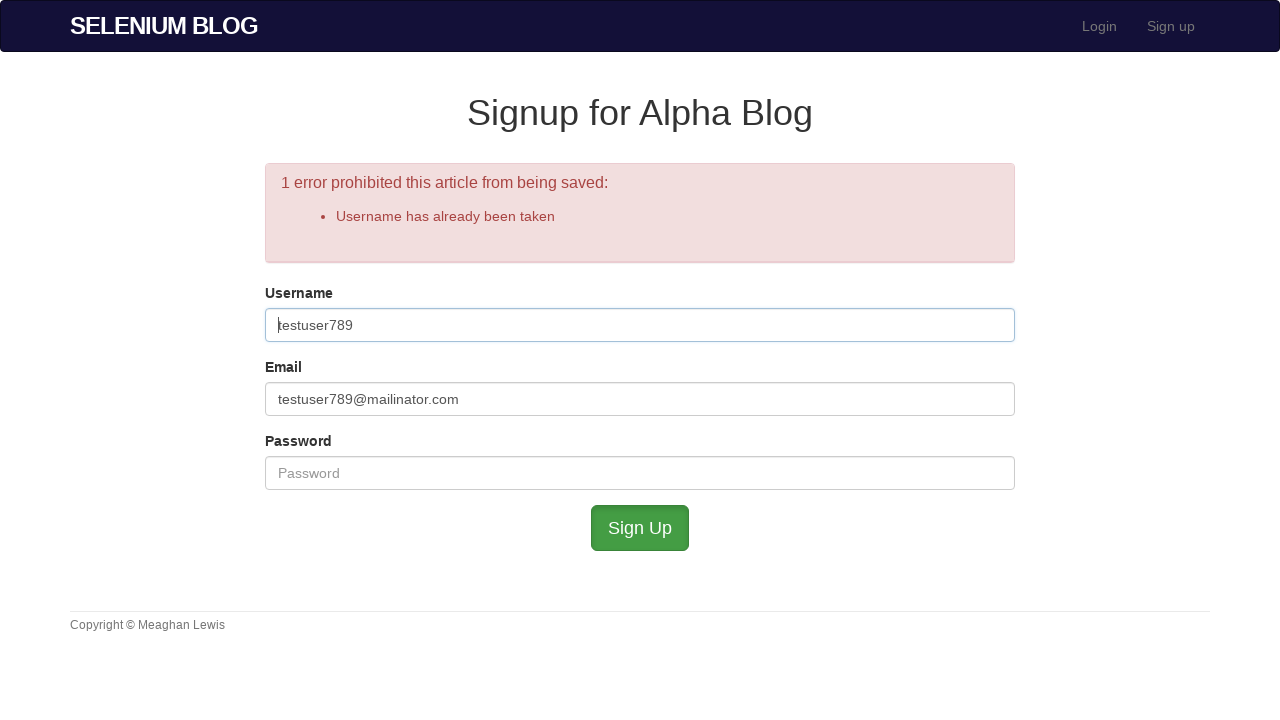

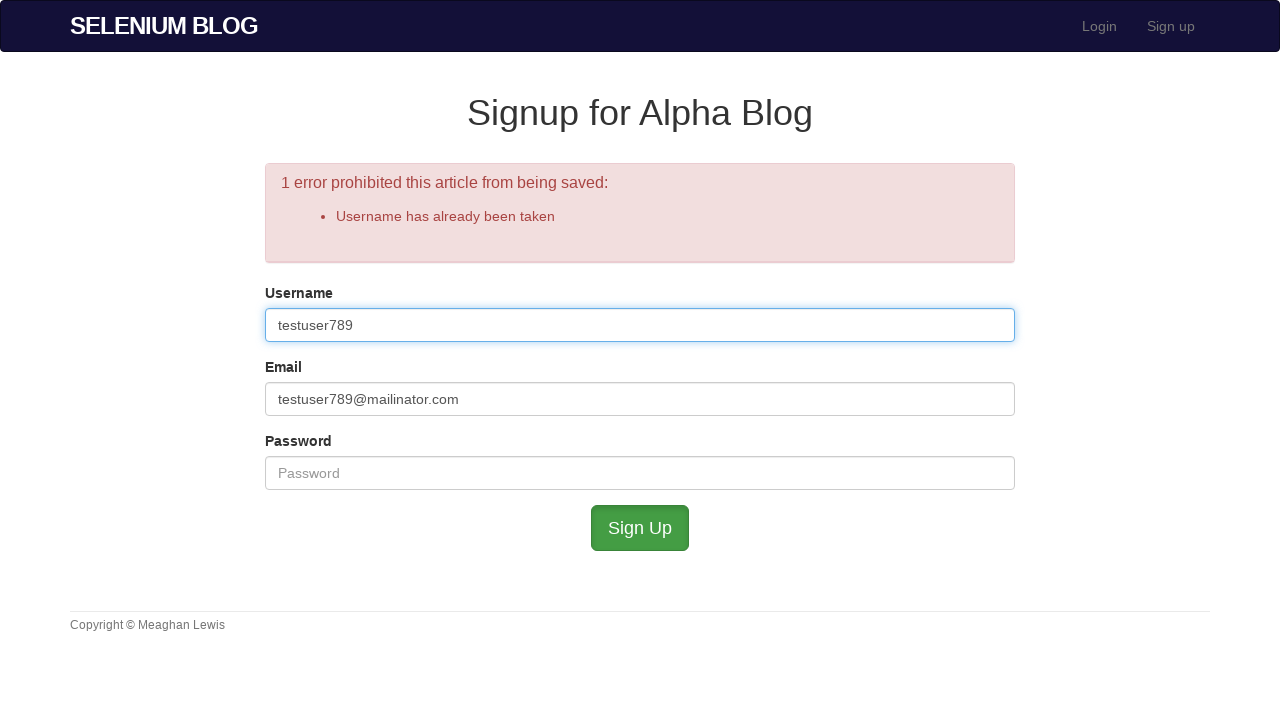